Tests GitHub's advanced search form by filling in search criteria (search term, repository owner, date filter, and programming language), submitting the form, and waiting for search results to load.

Starting URL: https://github.com/search/advanced

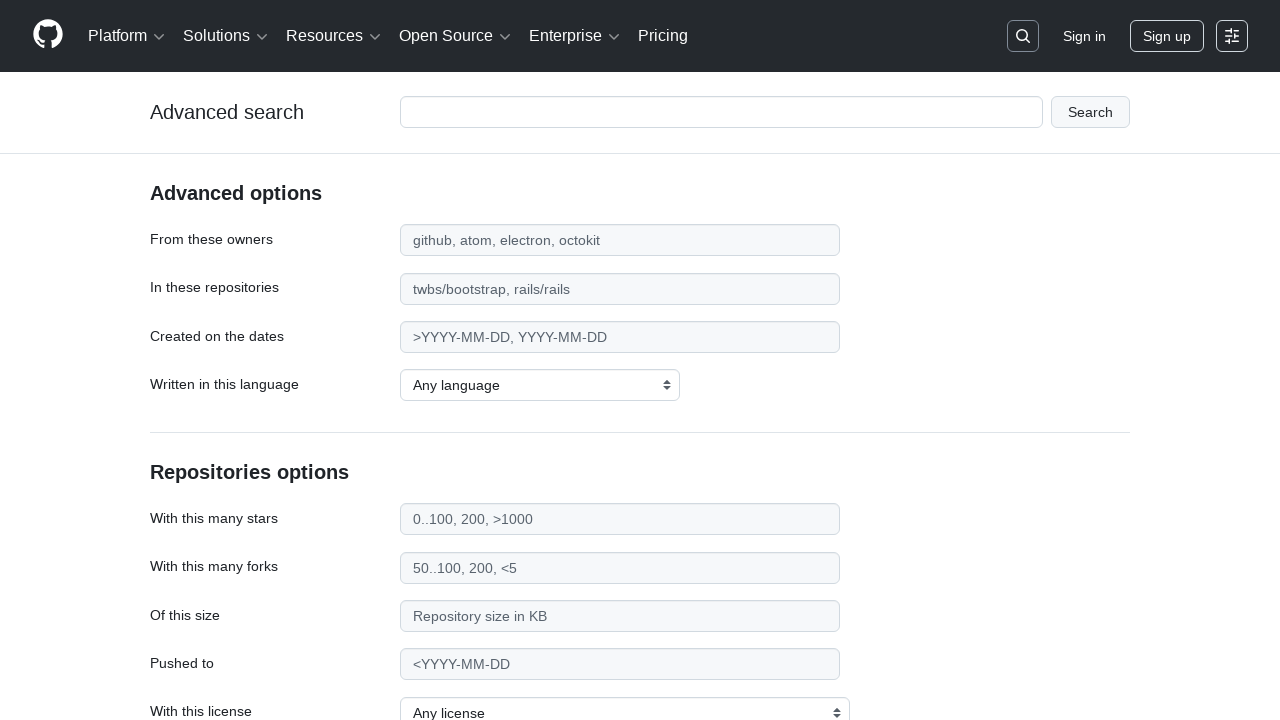

Filled search term field with 'web-scraping' on #adv_code_search input.js-advanced-search-input
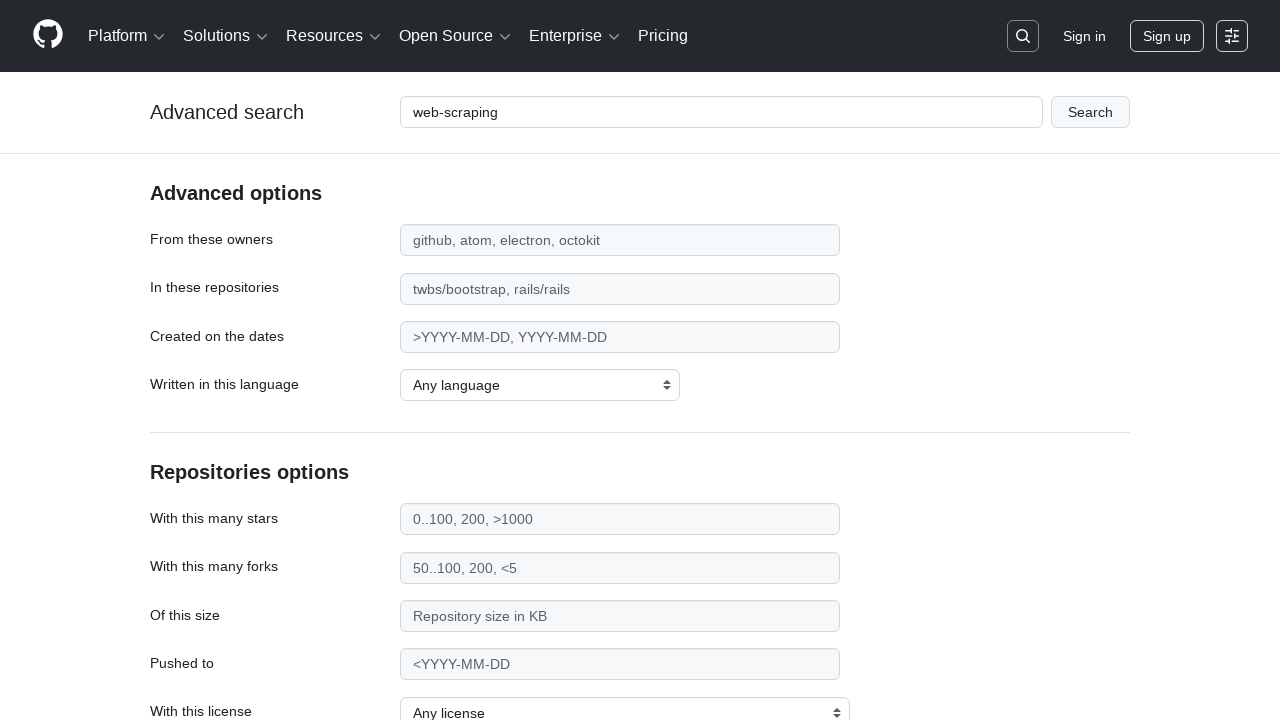

Filled repository owner field with 'microsoft' on #search_from
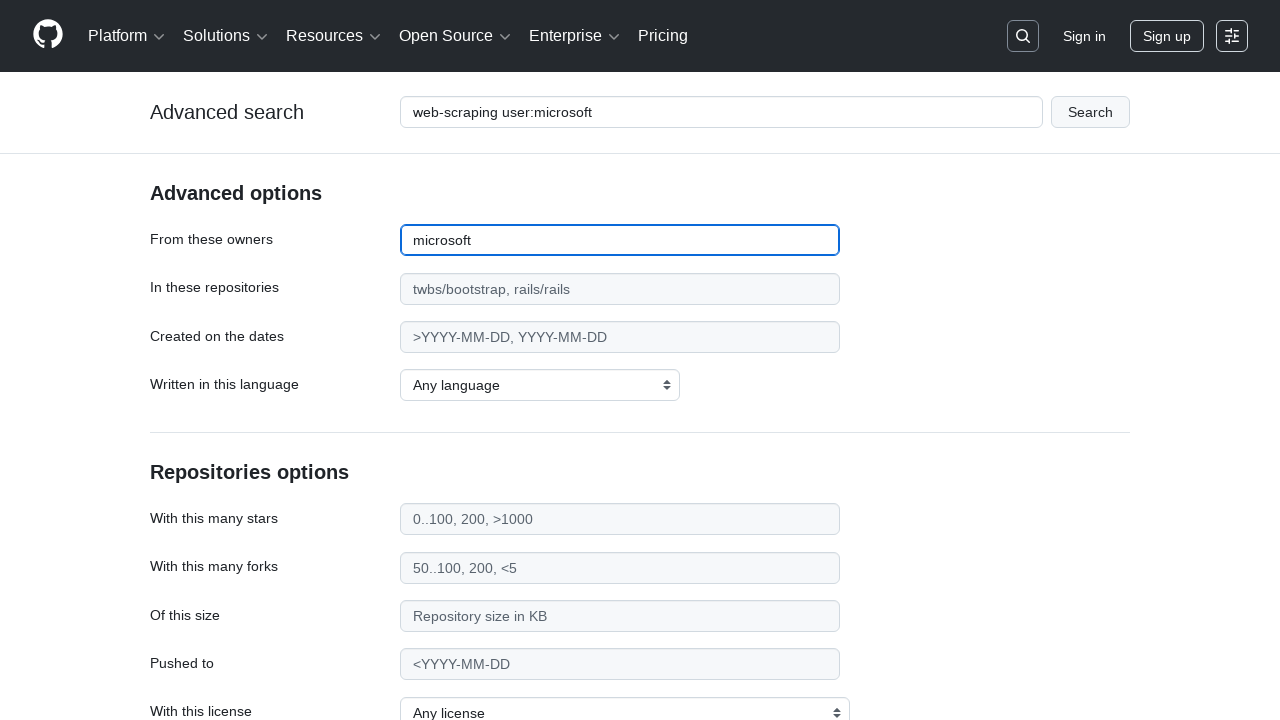

Filled date filter field with '>2020' on #search_date
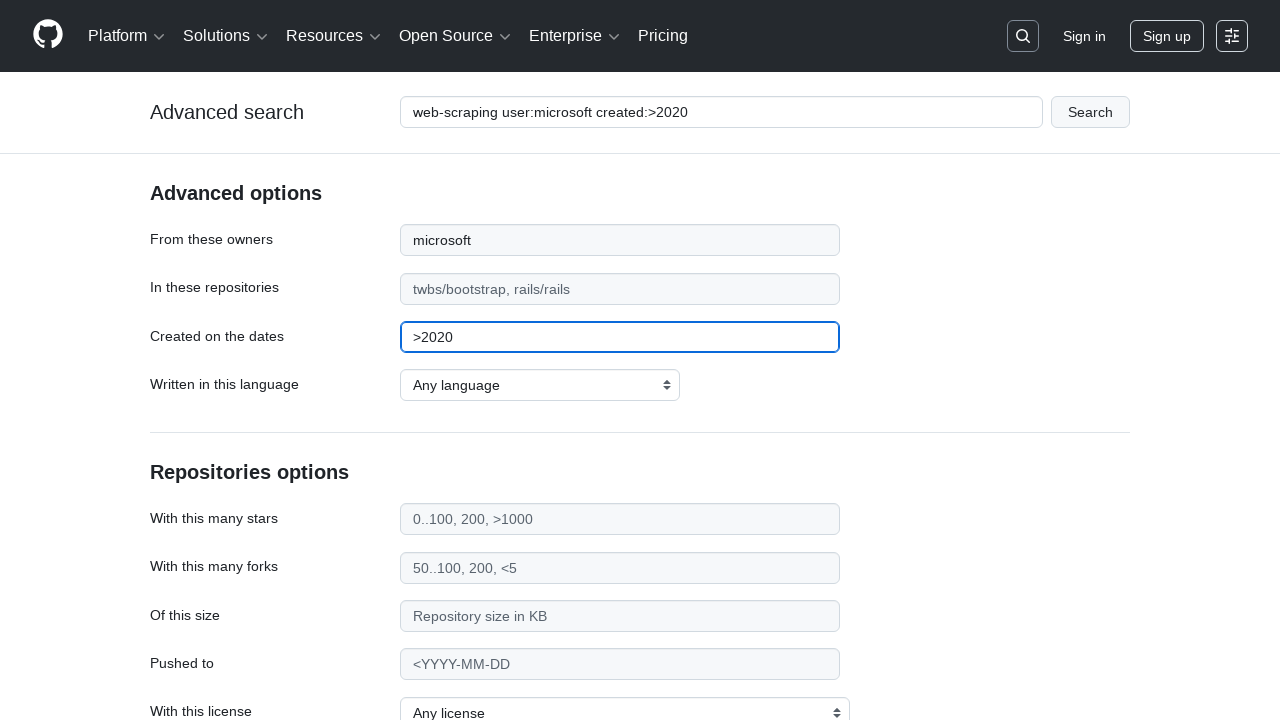

Selected 'Python' from programming language dropdown on select#search_language
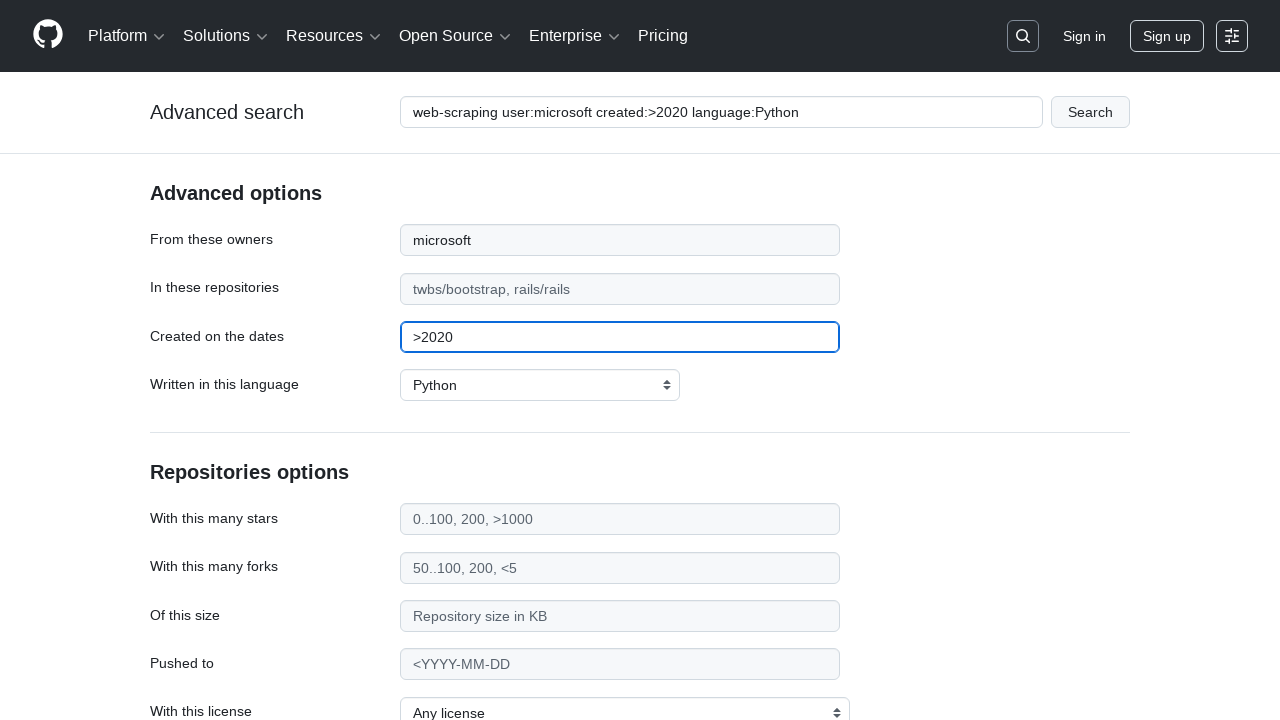

Clicked submit button to execute advanced search at (1090, 112) on #adv_code_search button[type="submit"]
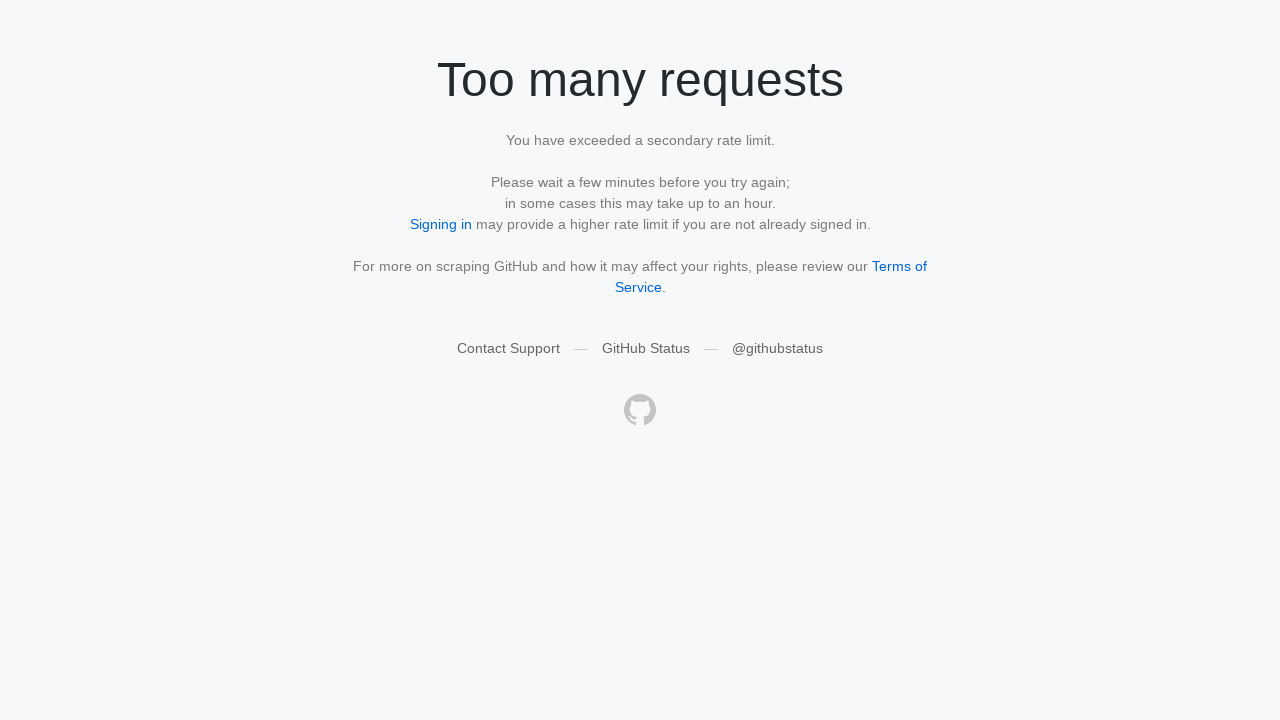

Search results page fully loaded (networkidle)
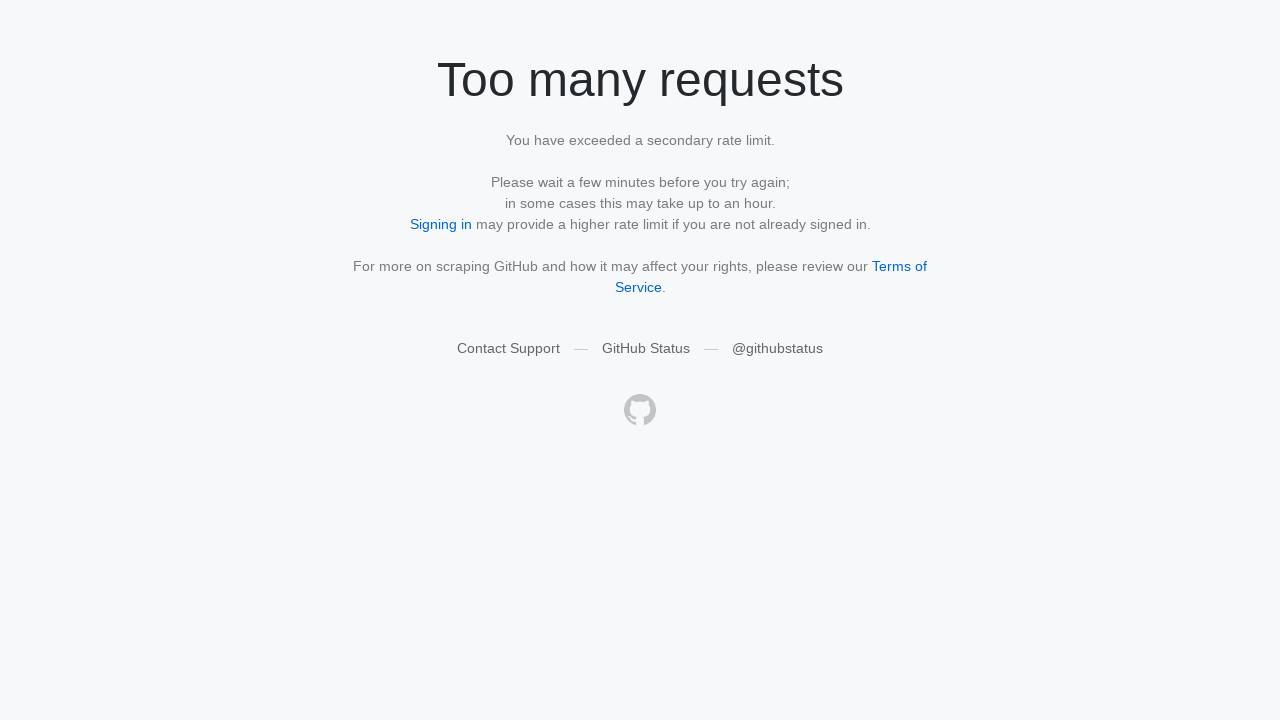

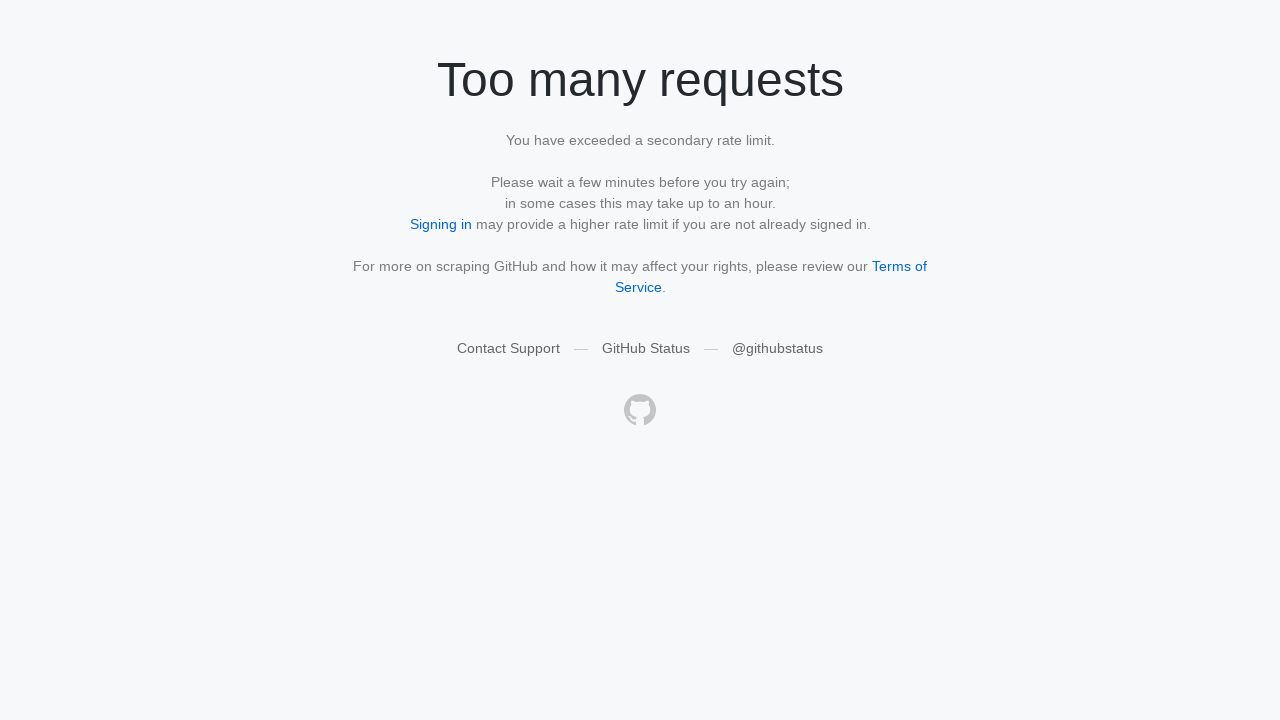